Tests Vue.js dropdown by selecting different options and verifying the selection

Starting URL: https://mikerodham.github.io/vue-dropdowns

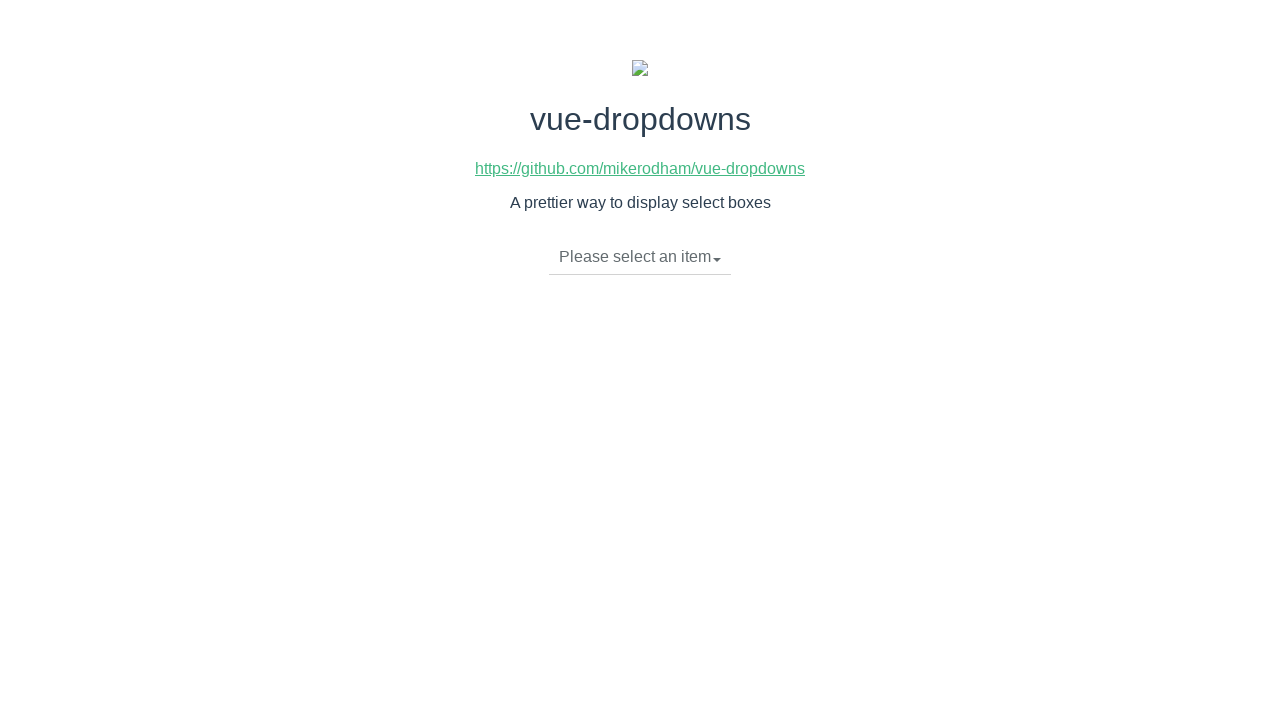

Clicked dropdown toggle to open menu at (640, 257) on li.dropdown-toggle
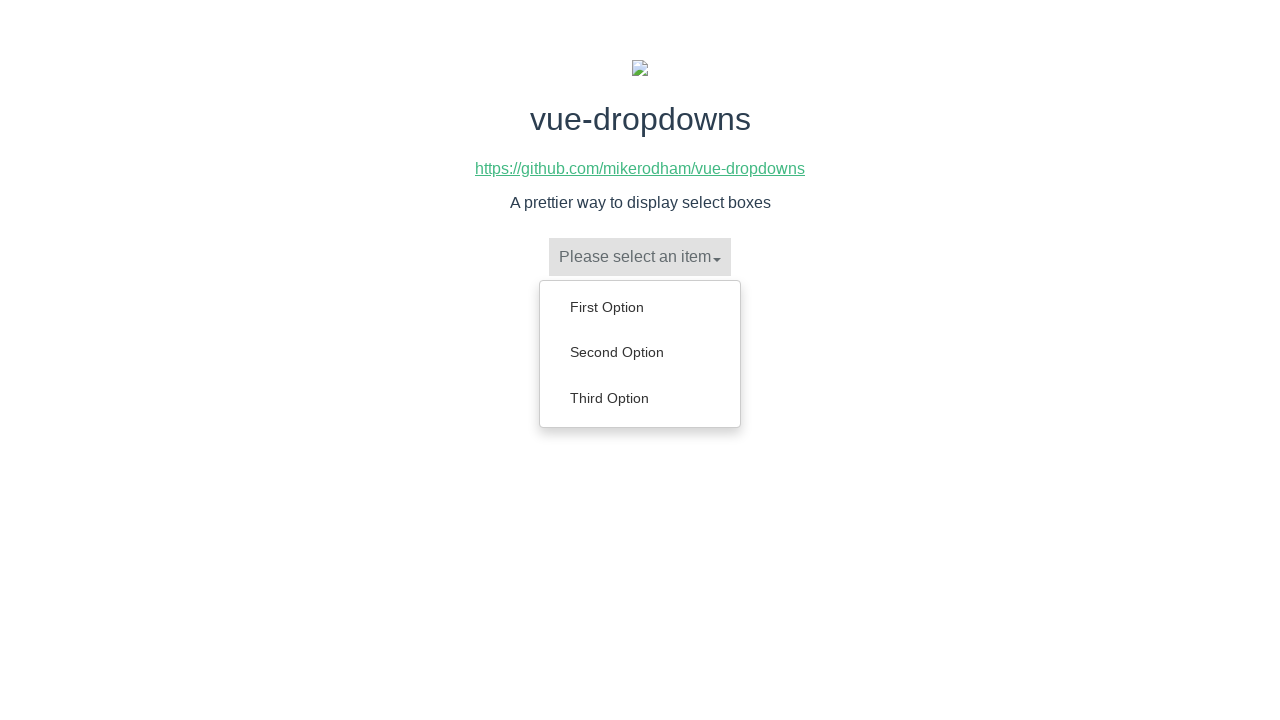

Selected 'Second Option' from dropdown menu at (640, 352) on ul.dropdown-menu a:has-text('Second Option')
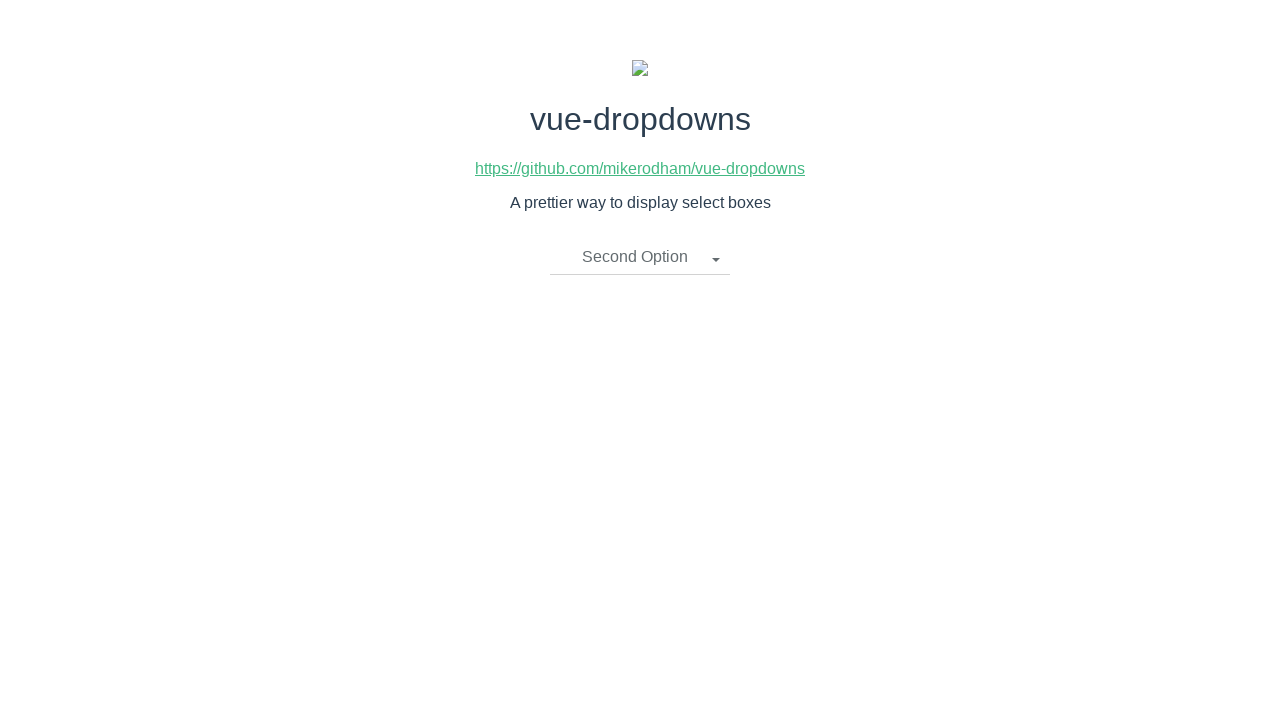

Navigated to Vue.js dropdown page for fresh state
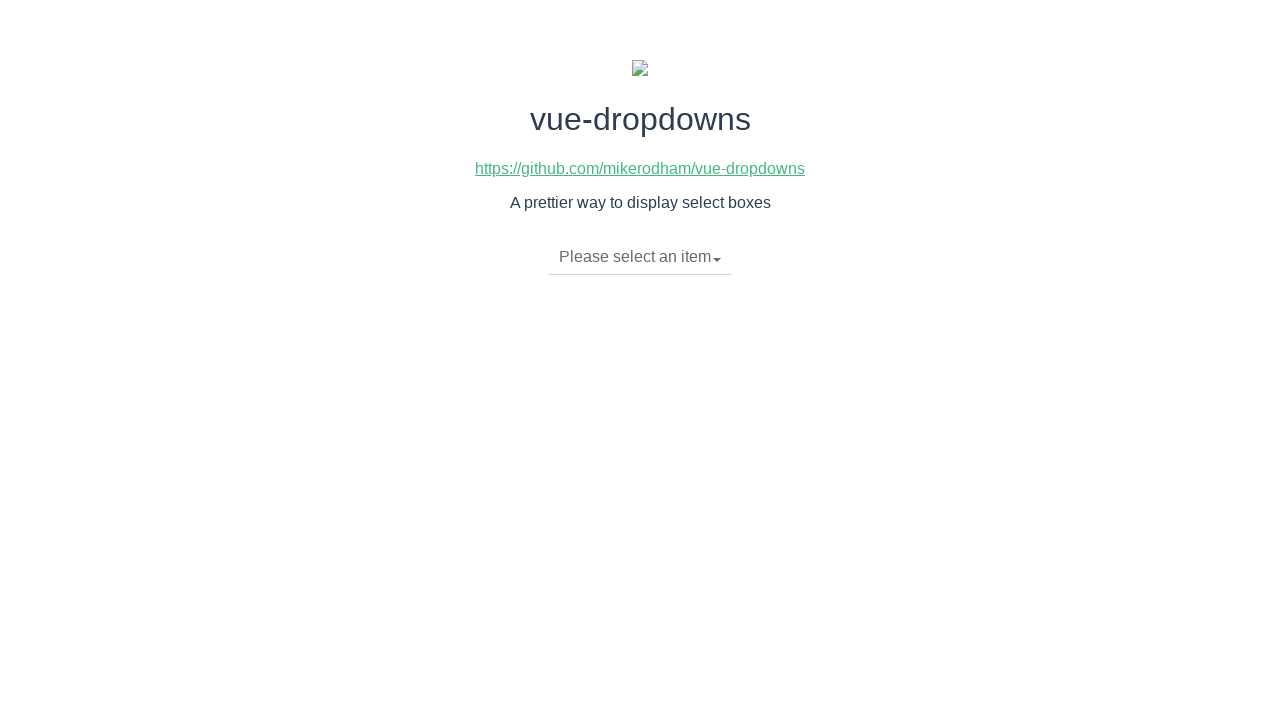

Clicked dropdown toggle to open menu at (640, 257) on li.dropdown-toggle
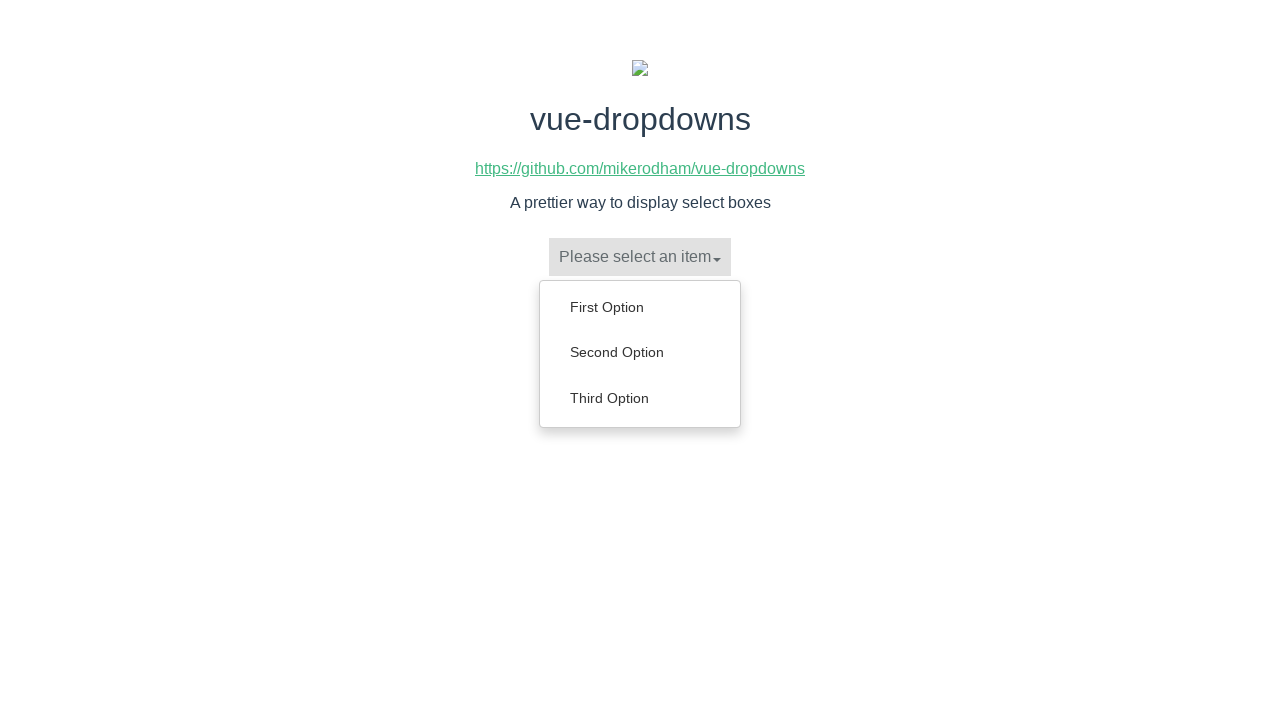

Selected 'First Option' from dropdown menu at (640, 307) on ul.dropdown-menu a:has-text('First Option')
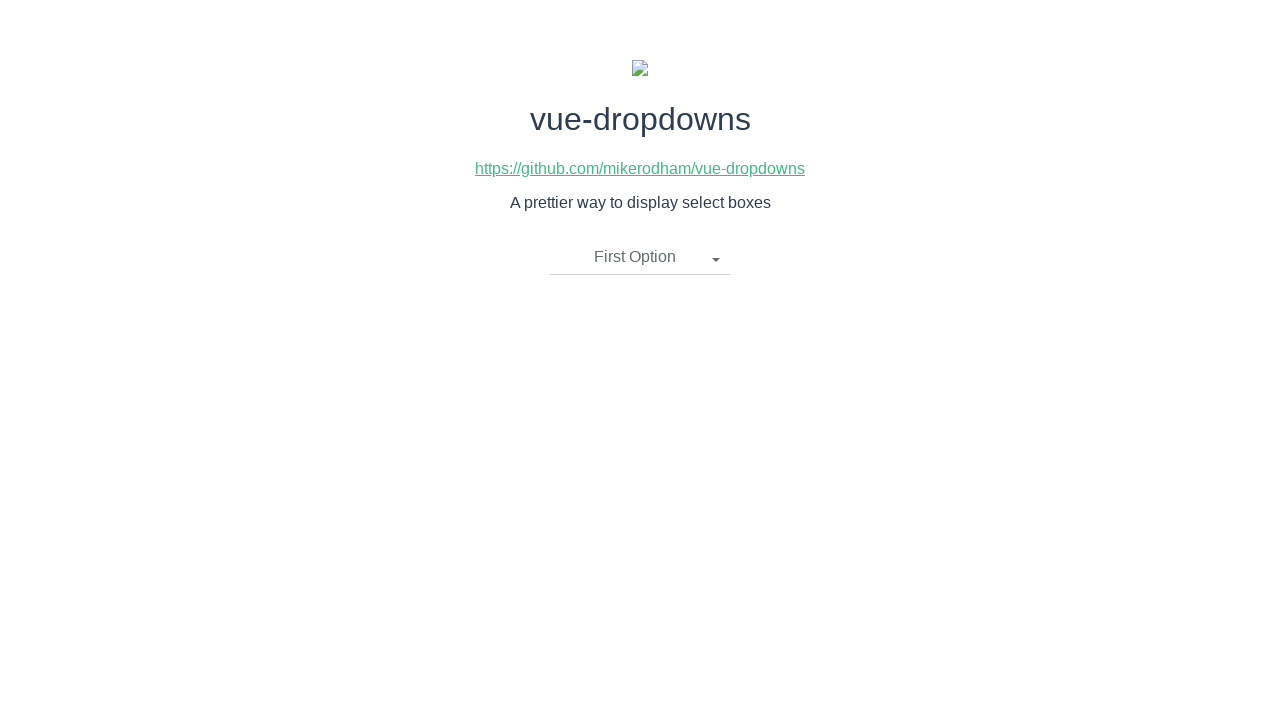

Navigated to Vue.js dropdown page for fresh state
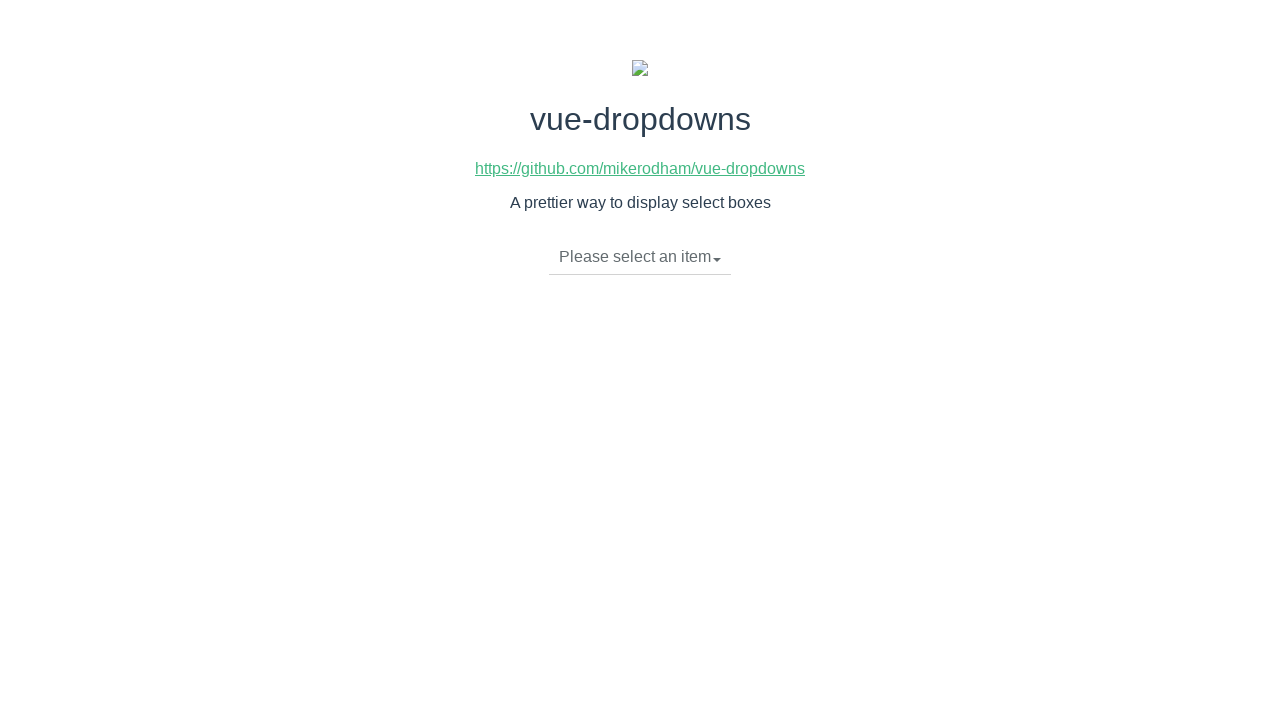

Clicked dropdown toggle to open menu at (640, 257) on li.dropdown-toggle
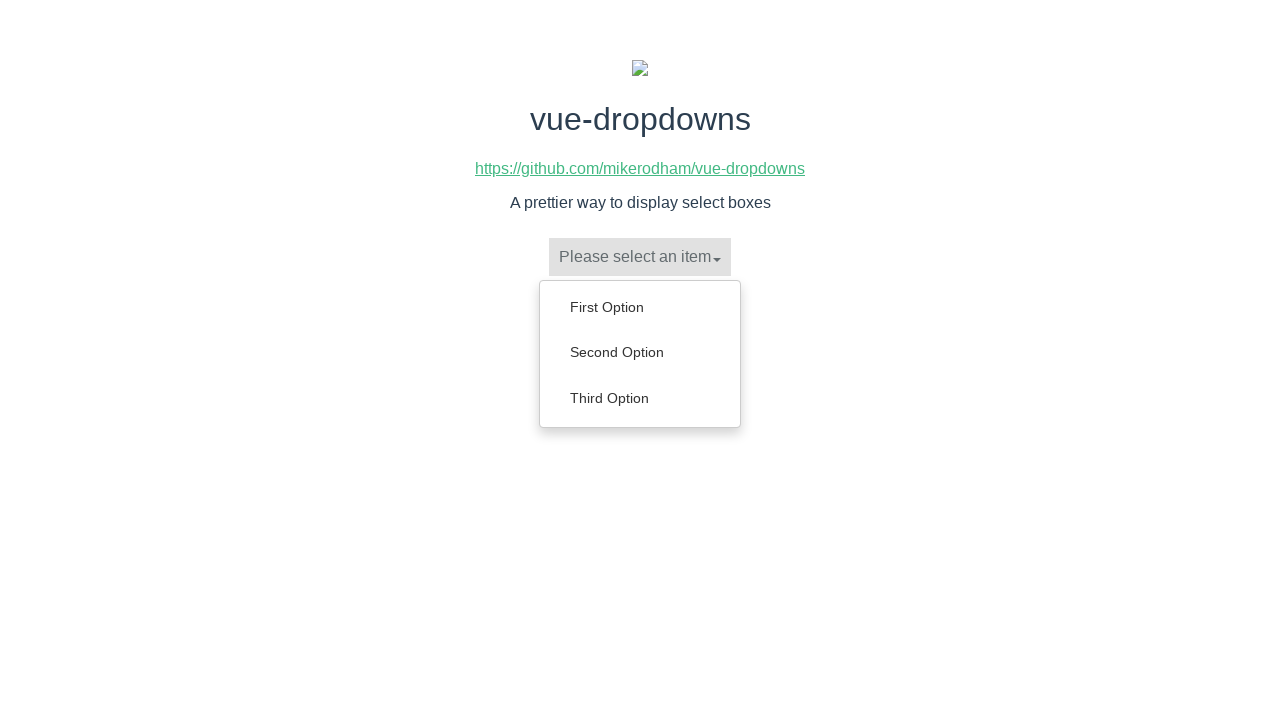

Selected 'Third Option' from dropdown menu at (640, 398) on ul.dropdown-menu a:has-text('Third Option')
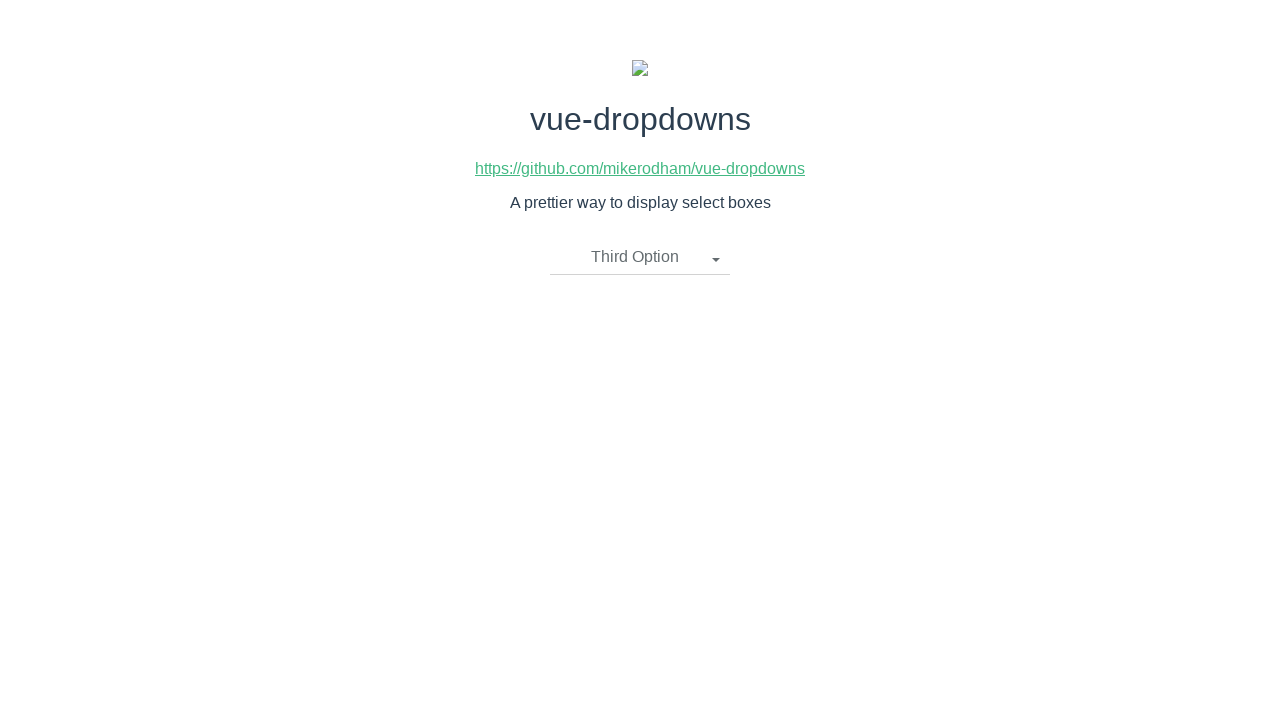

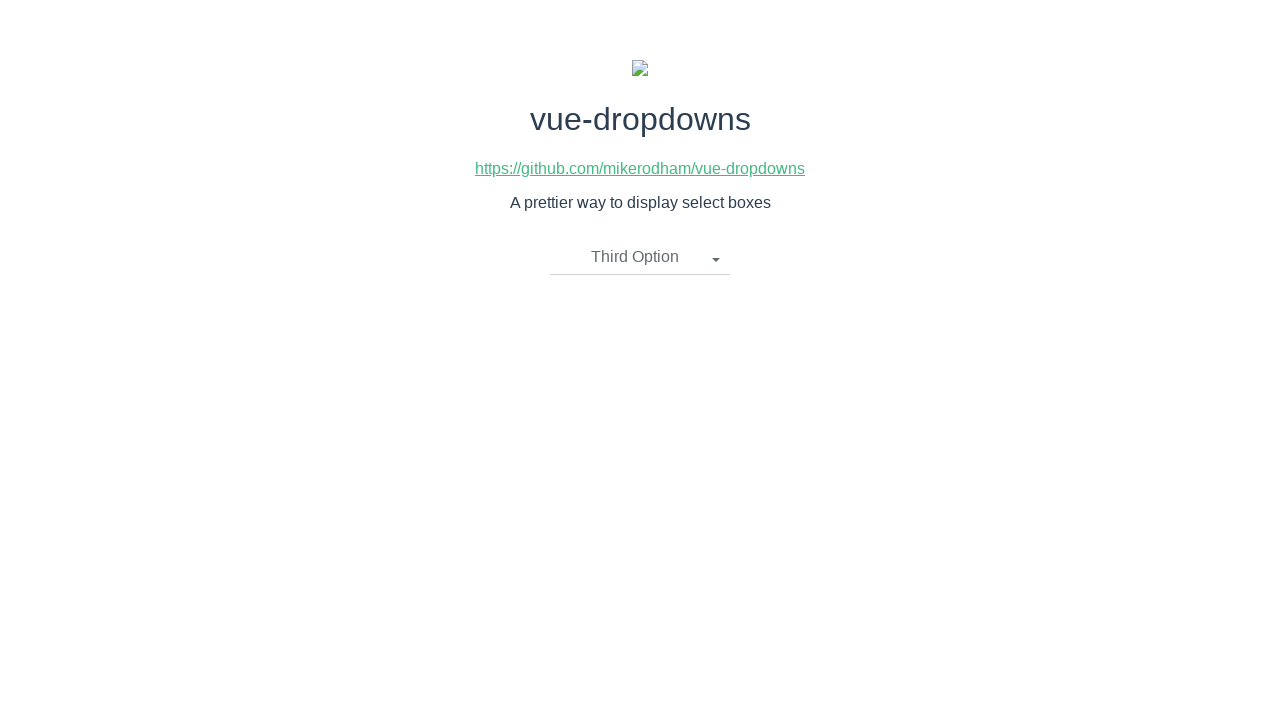